Tests clicking on the first radio button element on the page

Starting URL: https://www.ultimateqa.com/simple-html-elements-for-automation/

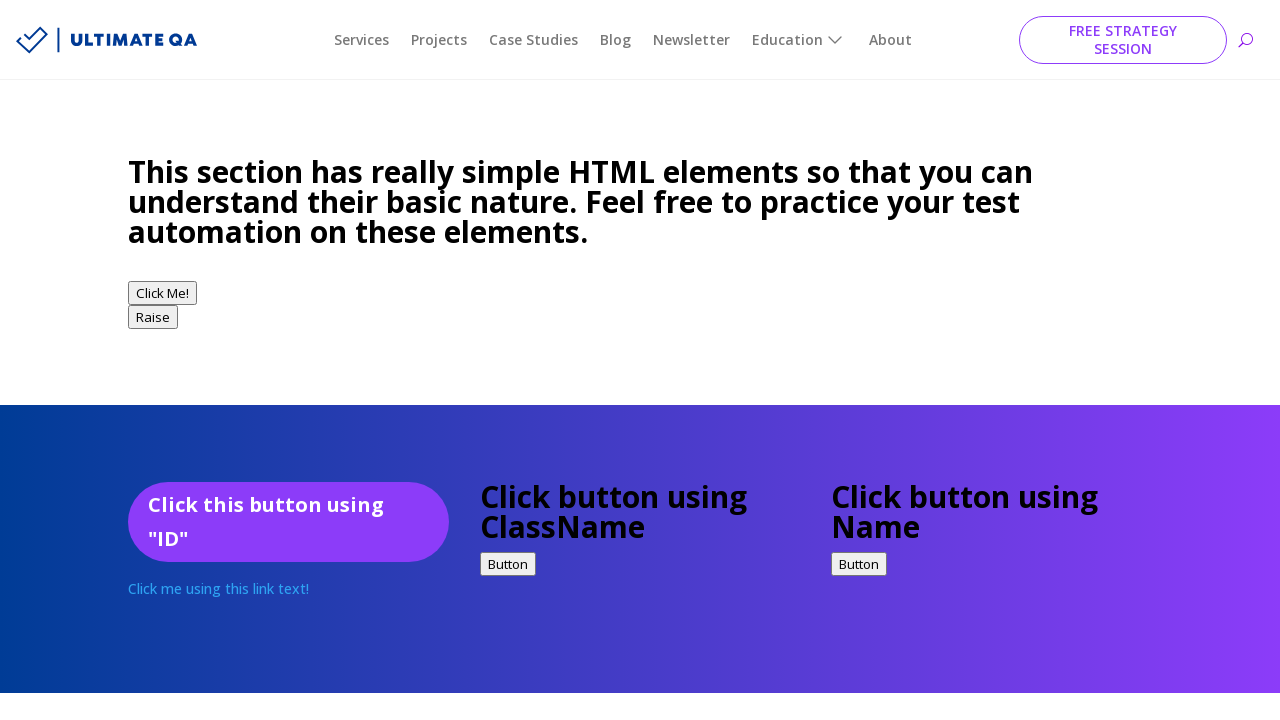

Navigated to Ultimate QA simple HTML elements page
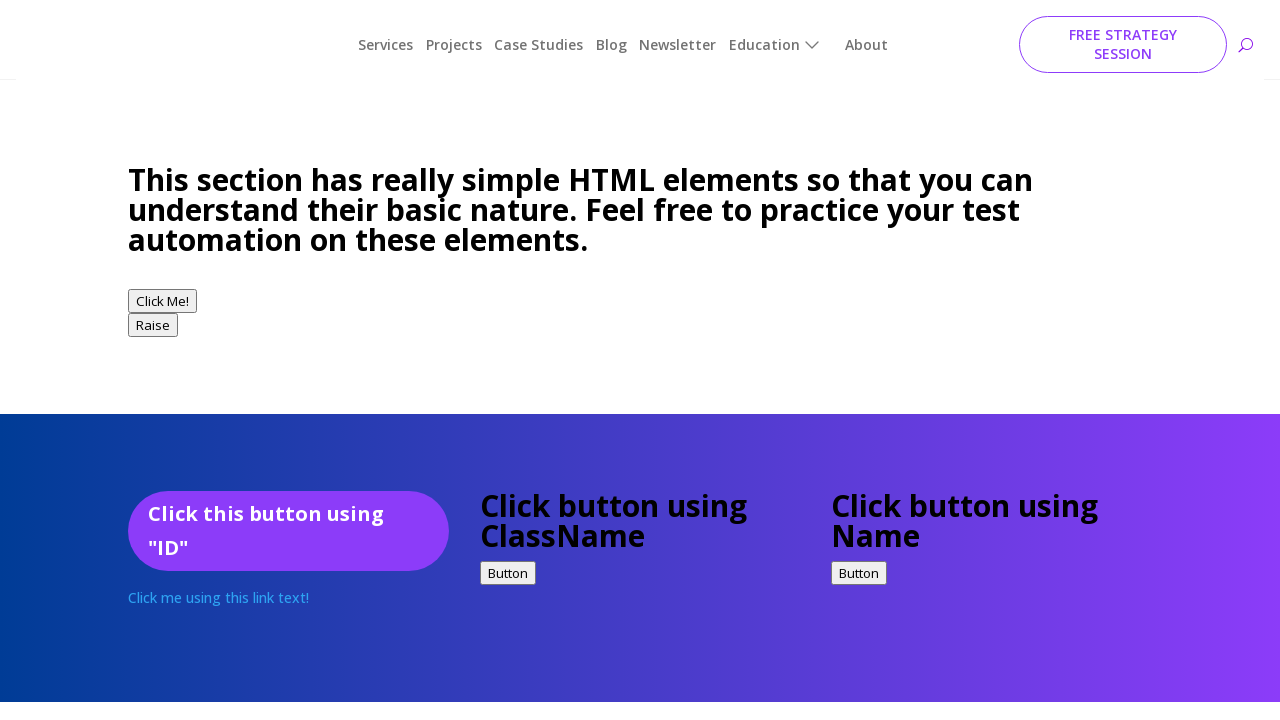

Clicked the first radio button element on the page at (140, 360) on input[type='radio'] >> nth=0
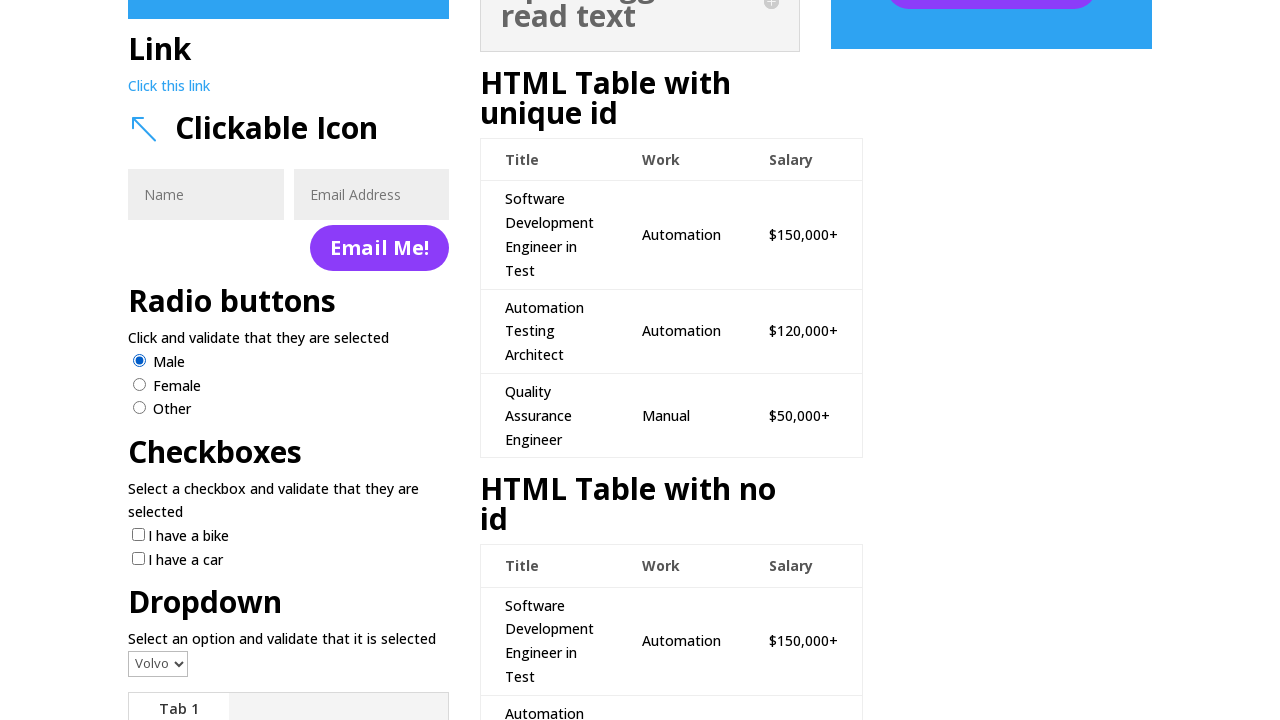

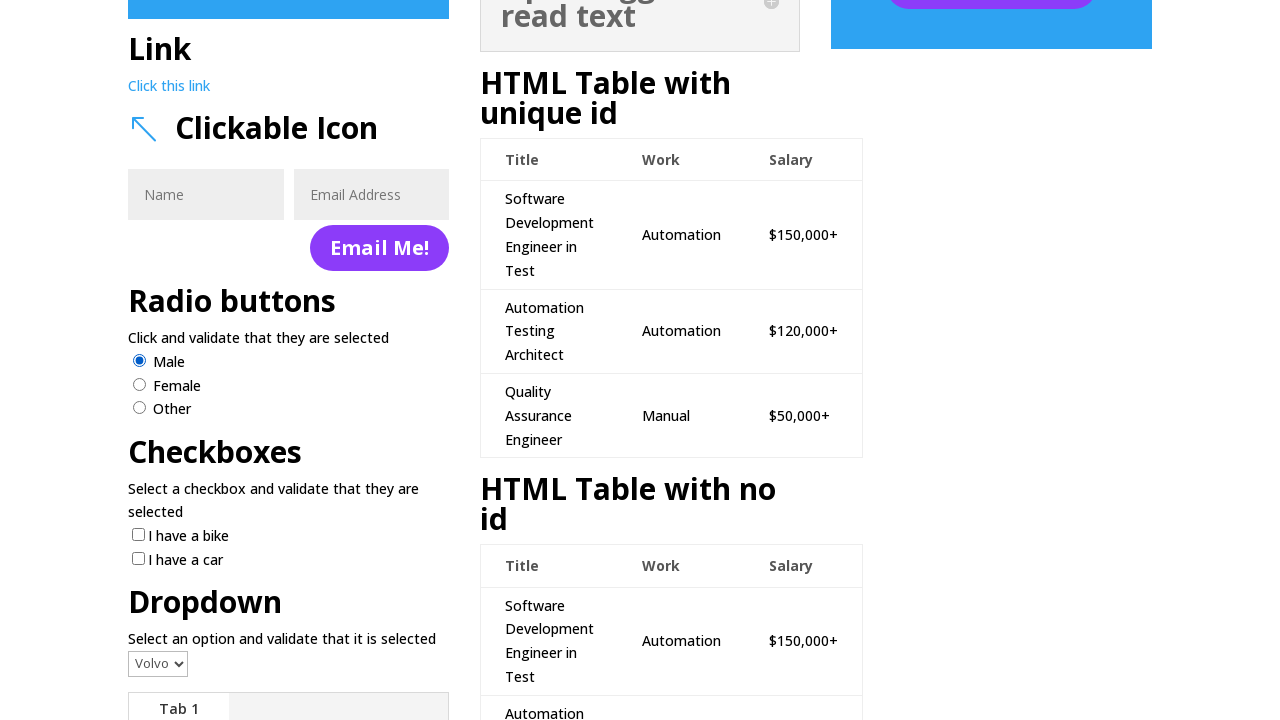